Tests filtering to display only active (not completed) items

Starting URL: https://demo.playwright.dev/todomvc

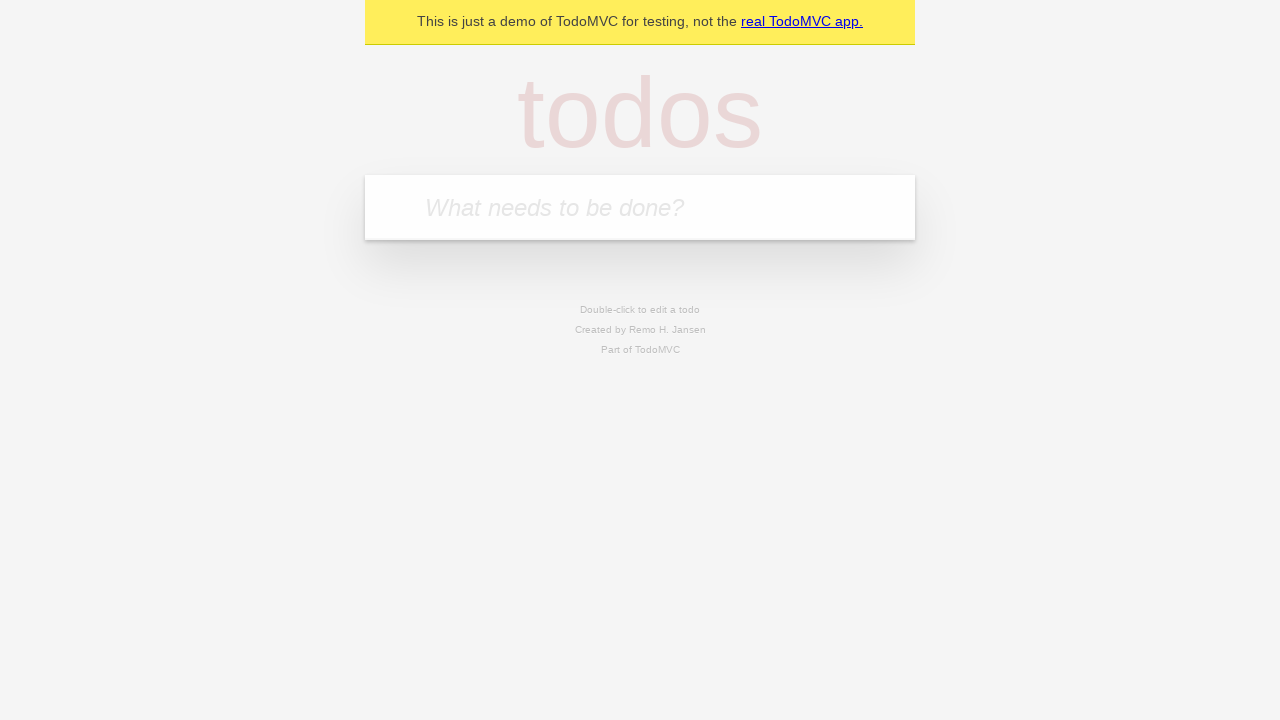

Filled todo input field with 'buy some cheese' on internal:attr=[placeholder="What needs to be done?"i]
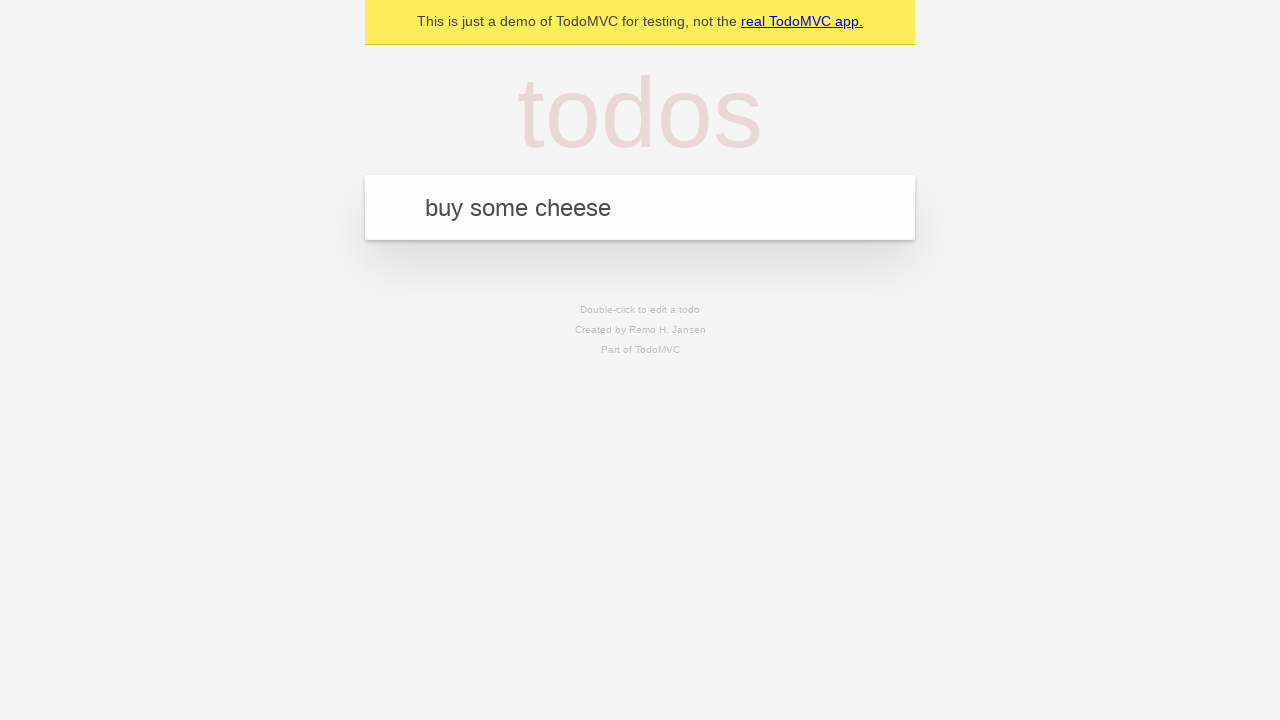

Pressed Enter to add todo 'buy some cheese' on internal:attr=[placeholder="What needs to be done?"i]
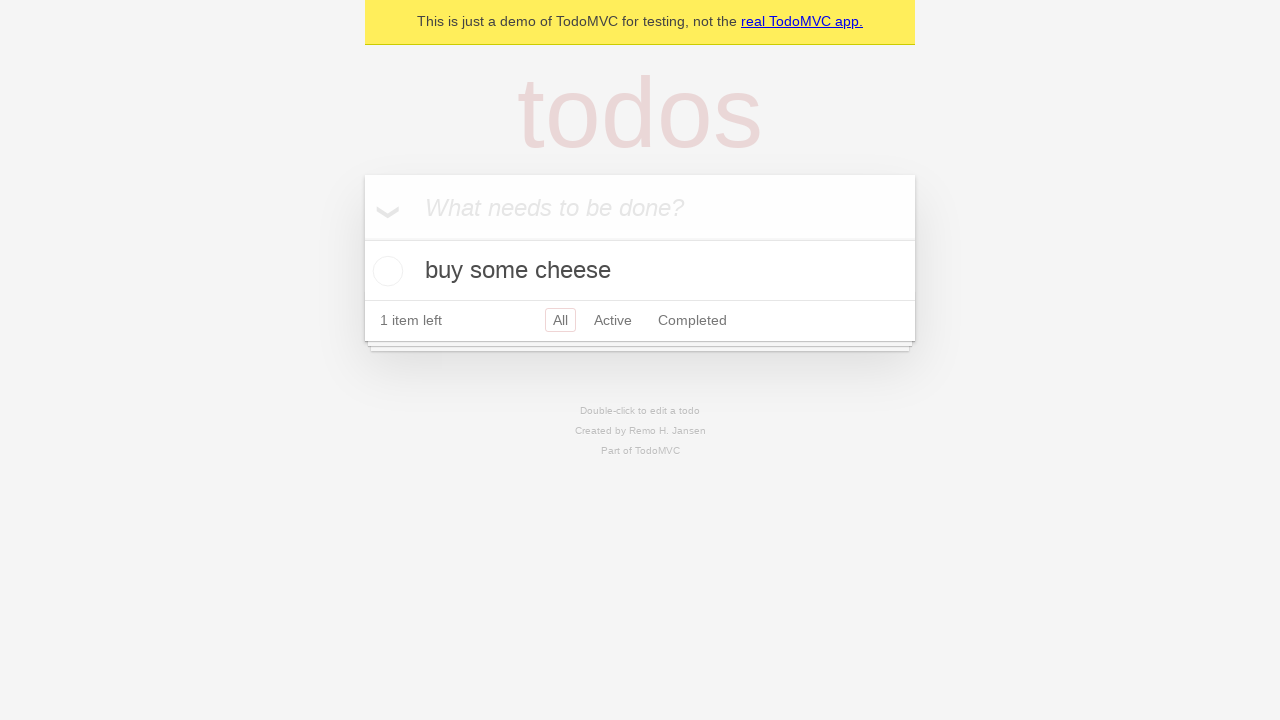

Filled todo input field with 'feed the cat' on internal:attr=[placeholder="What needs to be done?"i]
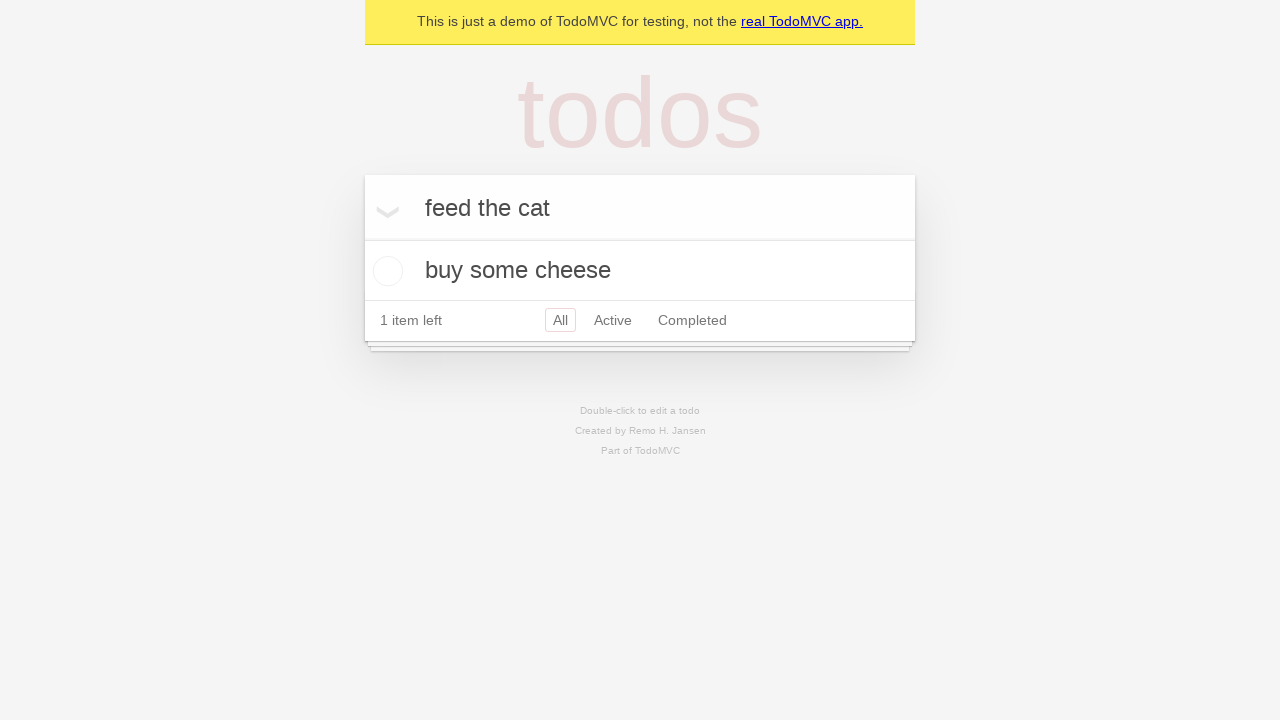

Pressed Enter to add todo 'feed the cat' on internal:attr=[placeholder="What needs to be done?"i]
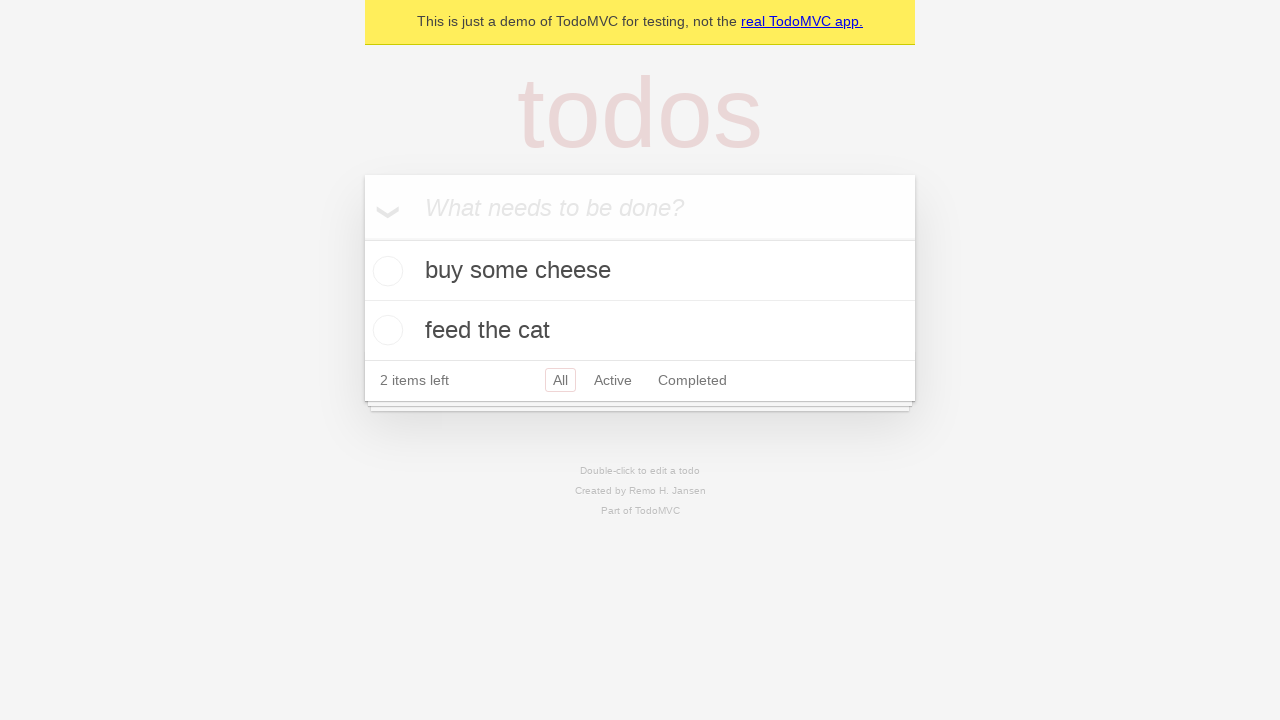

Filled todo input field with 'book a doctors appointment' on internal:attr=[placeholder="What needs to be done?"i]
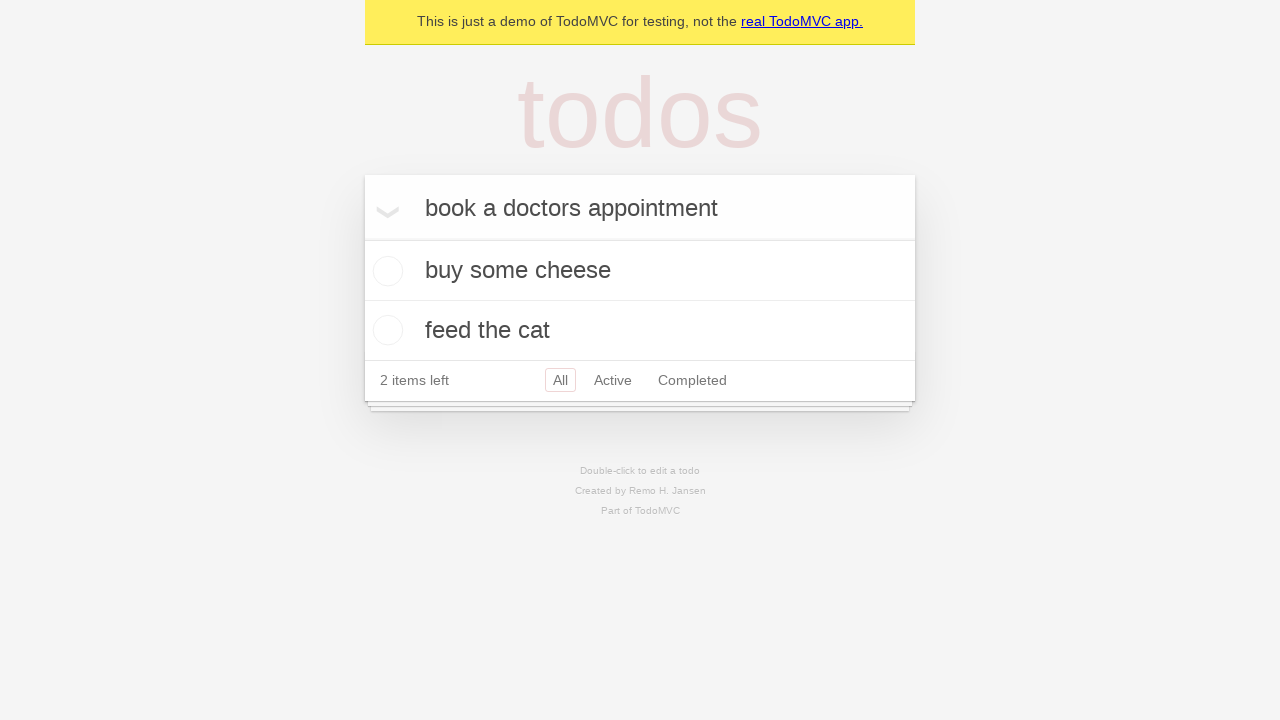

Pressed Enter to add todo 'book a doctors appointment' on internal:attr=[placeholder="What needs to be done?"i]
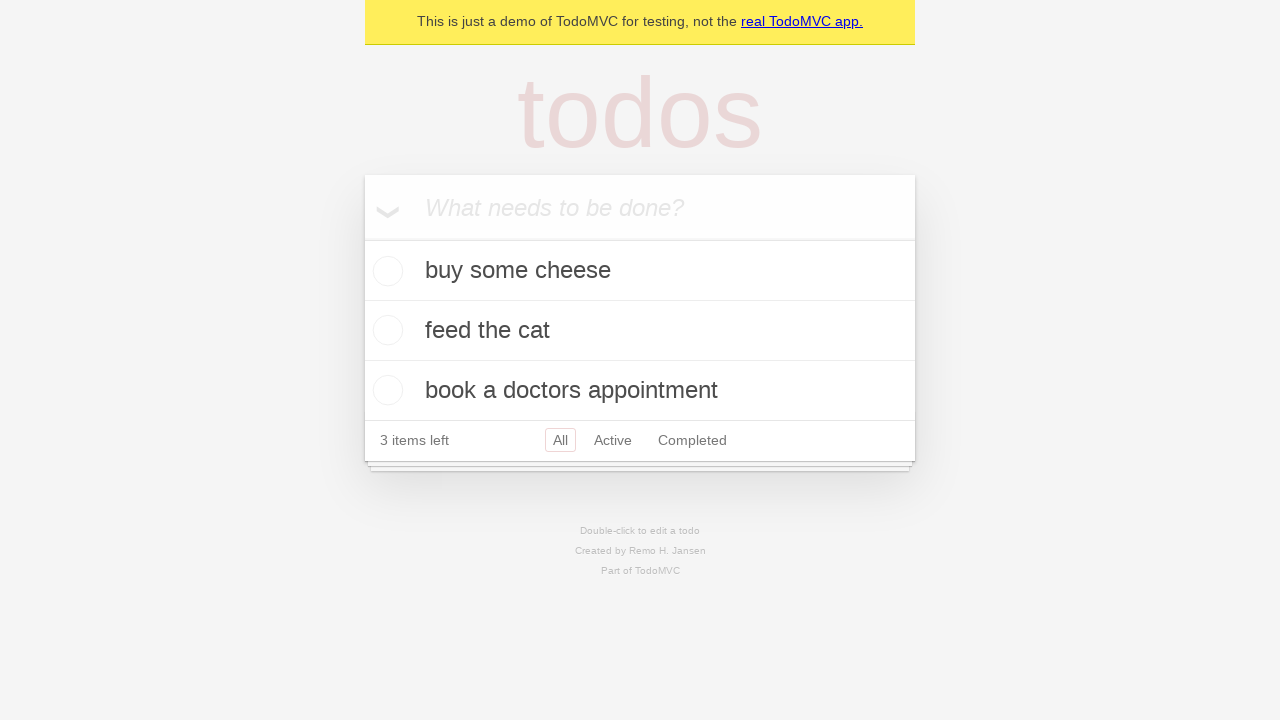

Checked the second todo item to mark it as completed at (385, 330) on internal:testid=[data-testid="todo-item"s] >> nth=1 >> internal:role=checkbox
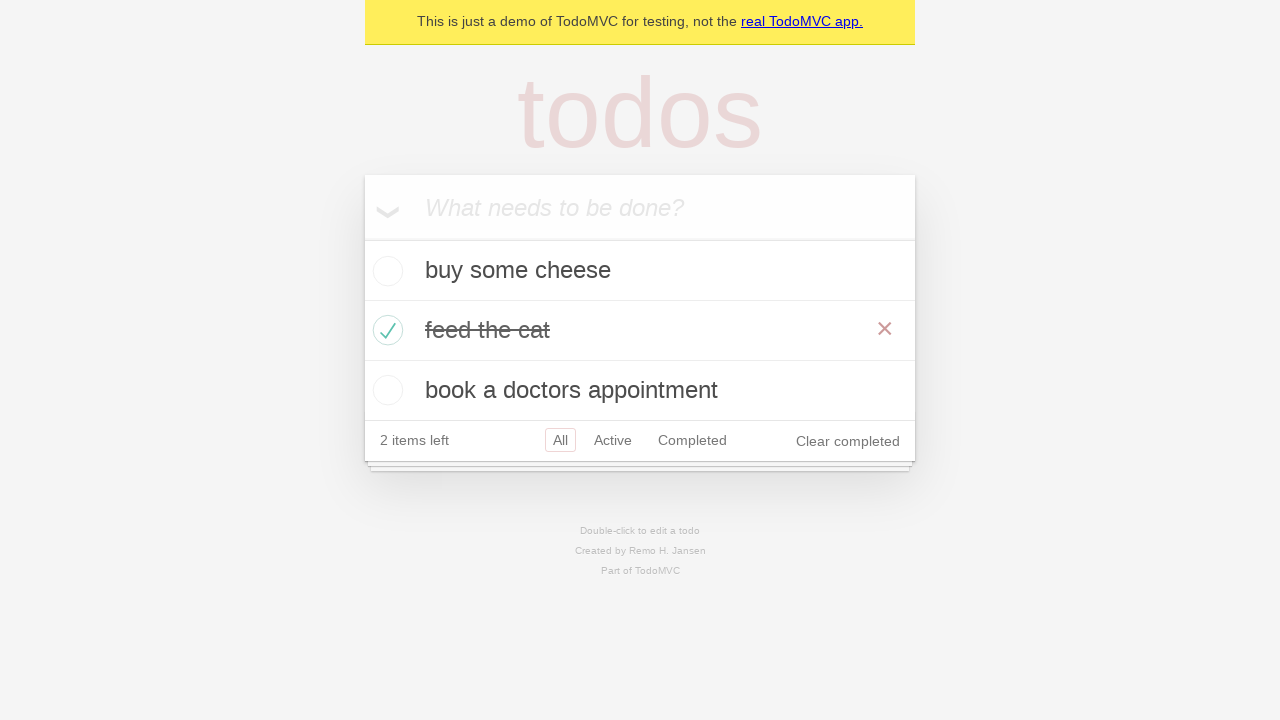

Clicked Active filter to display only active (not completed) items at (613, 440) on internal:role=link[name="Active"i]
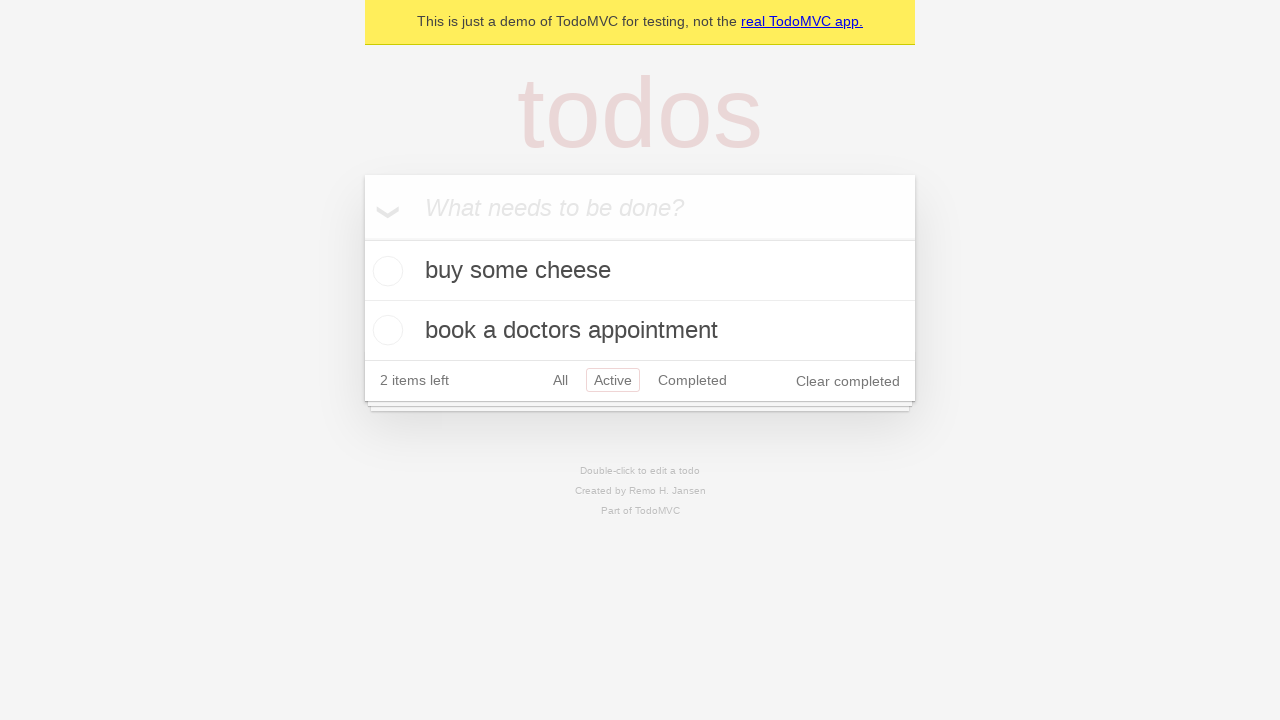

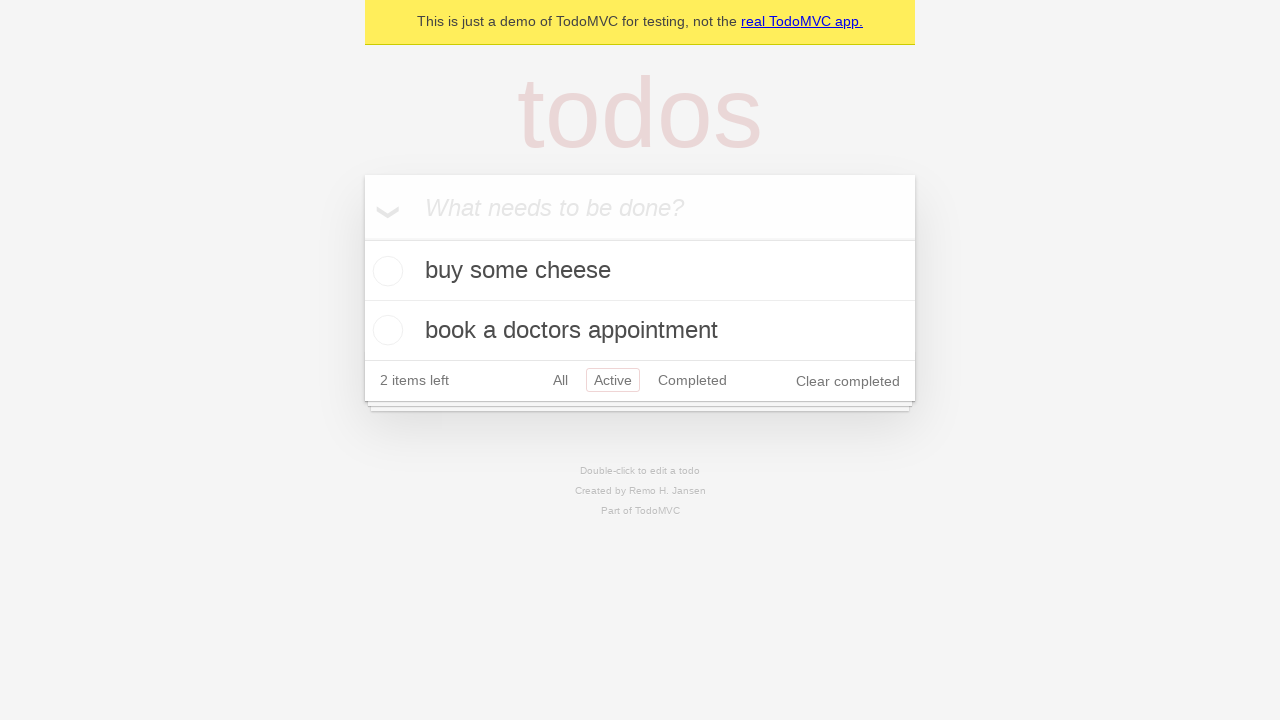